Tests a page with delayed elements by waiting for a button to become clickable, clicking it, and verifying a success message appears

Starting URL: http://suninjuly.github.io/wait2.html

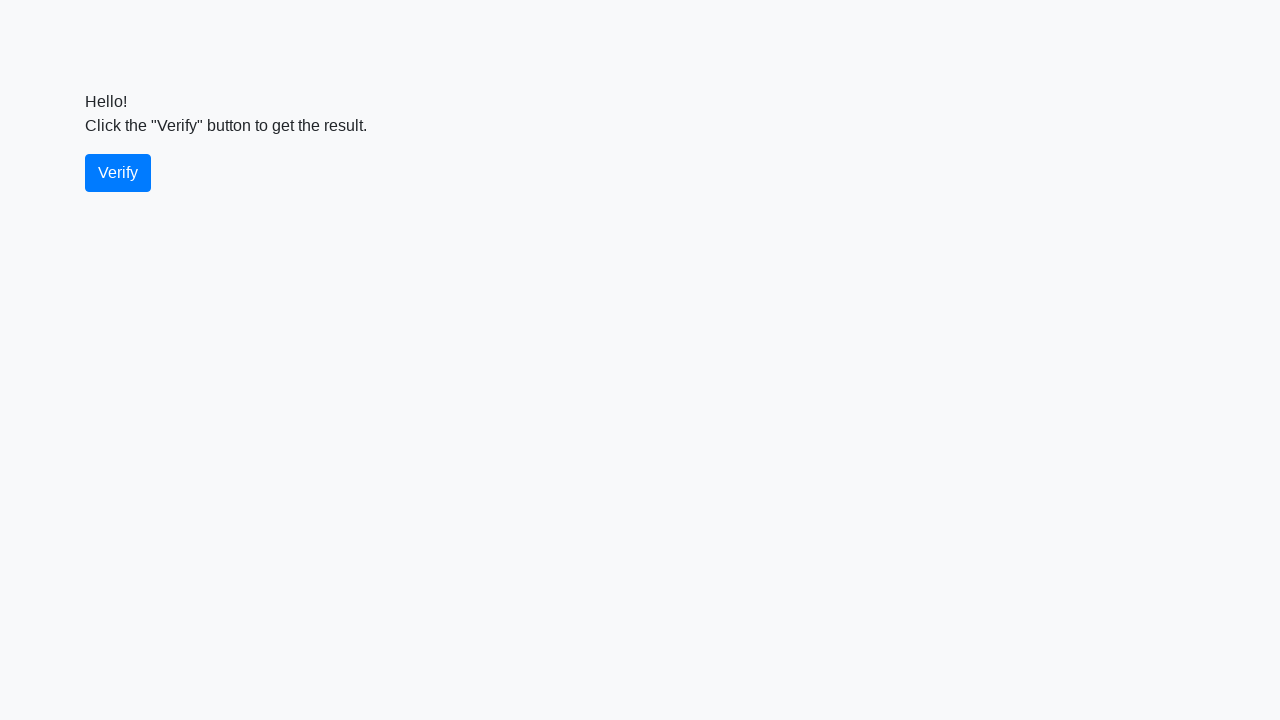

Waited for verify button to become visible
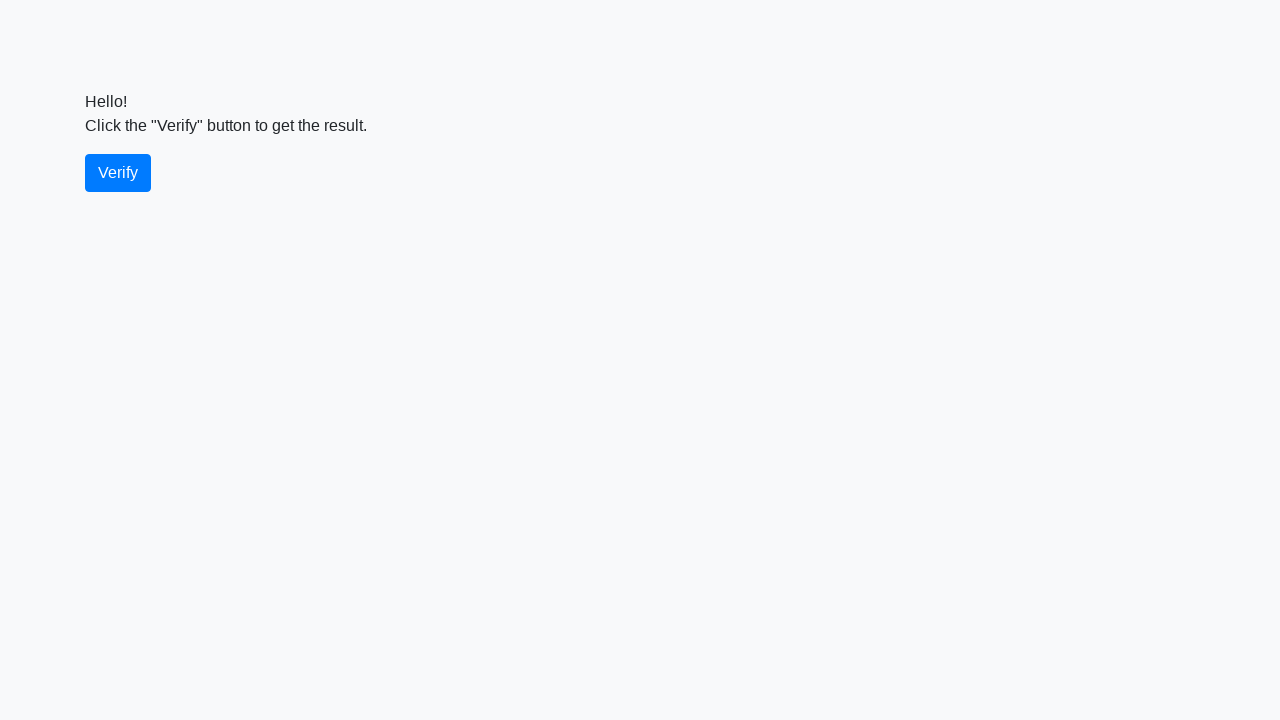

Clicked the verify button at (118, 173) on #verify
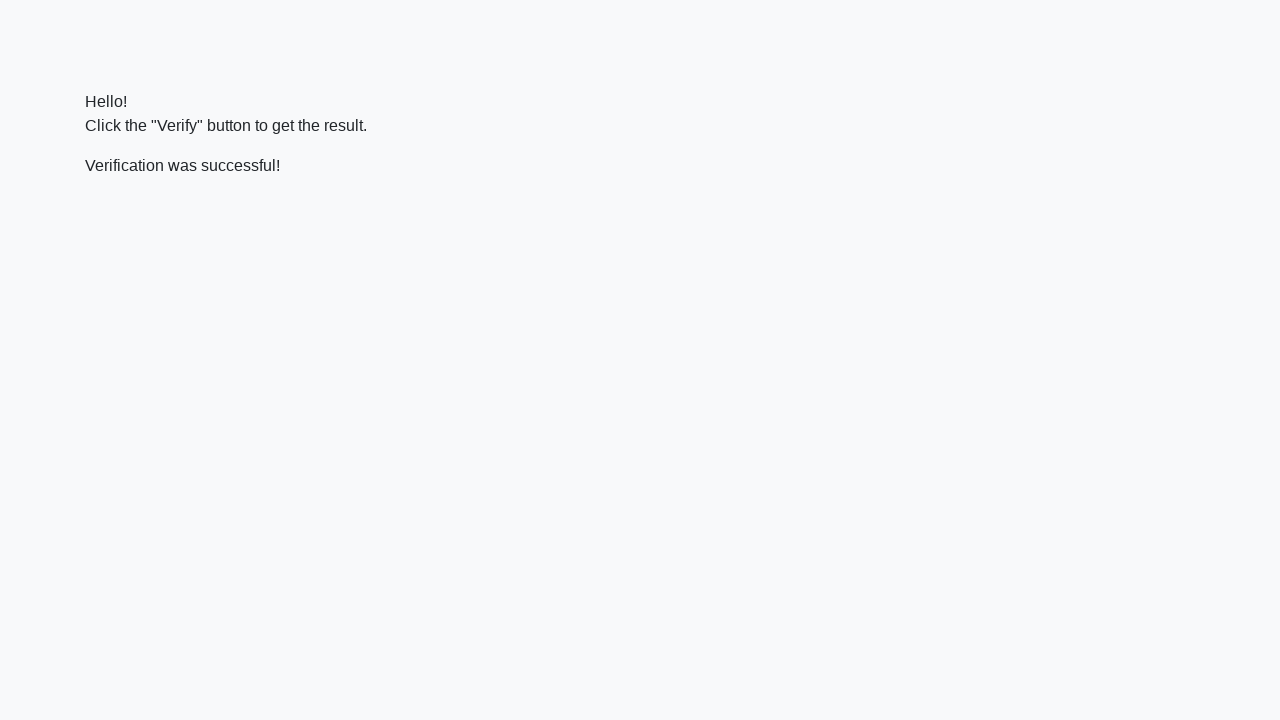

Located the verify message element
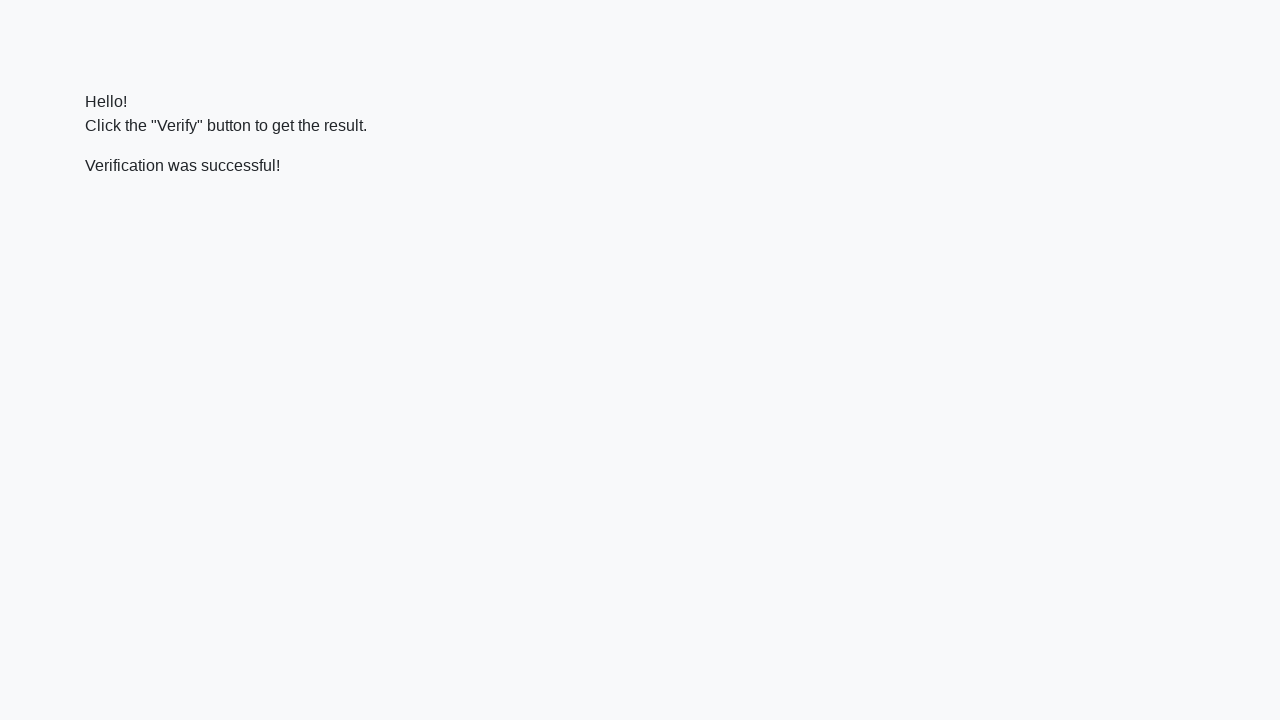

Waited for success message to become visible
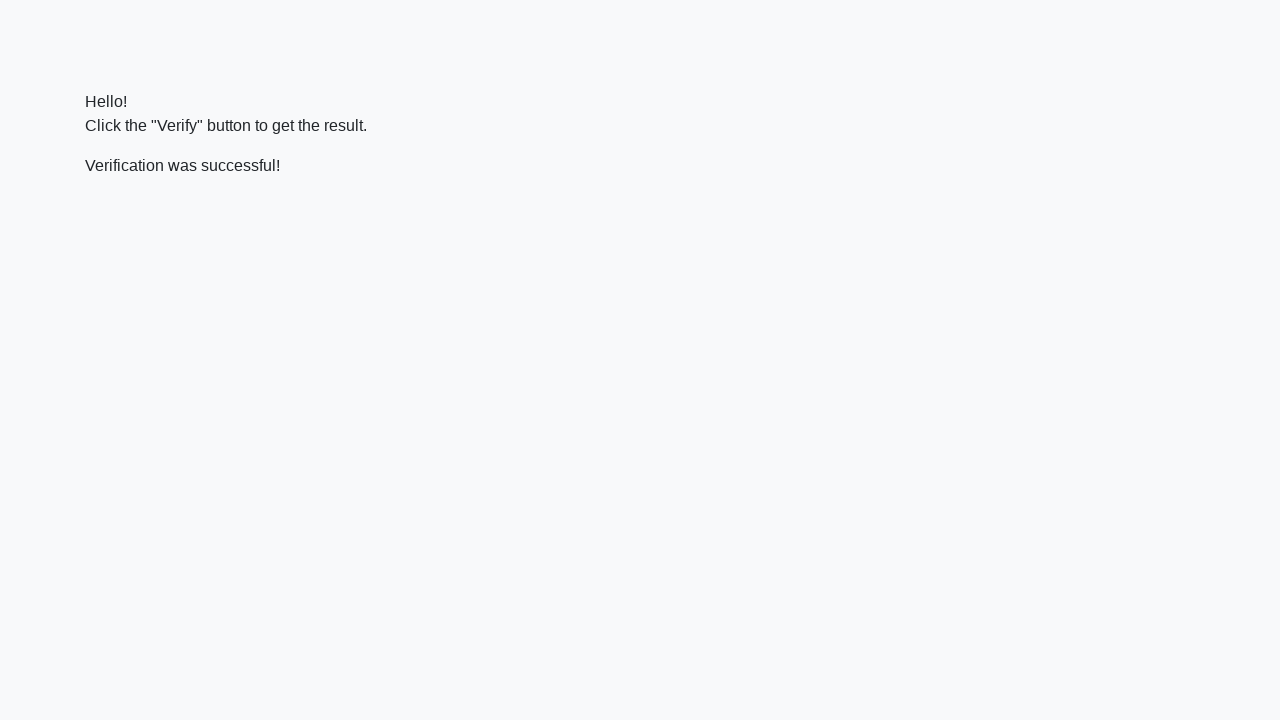

Verified that success message contains 'successful'
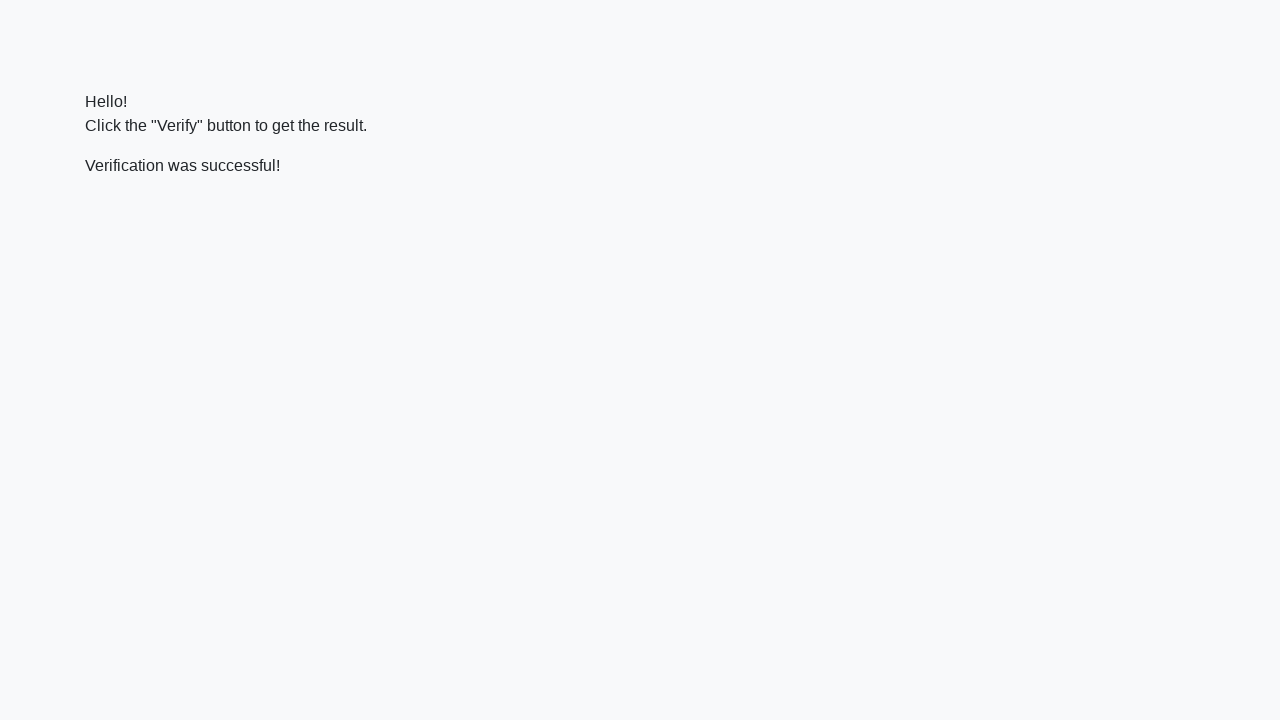

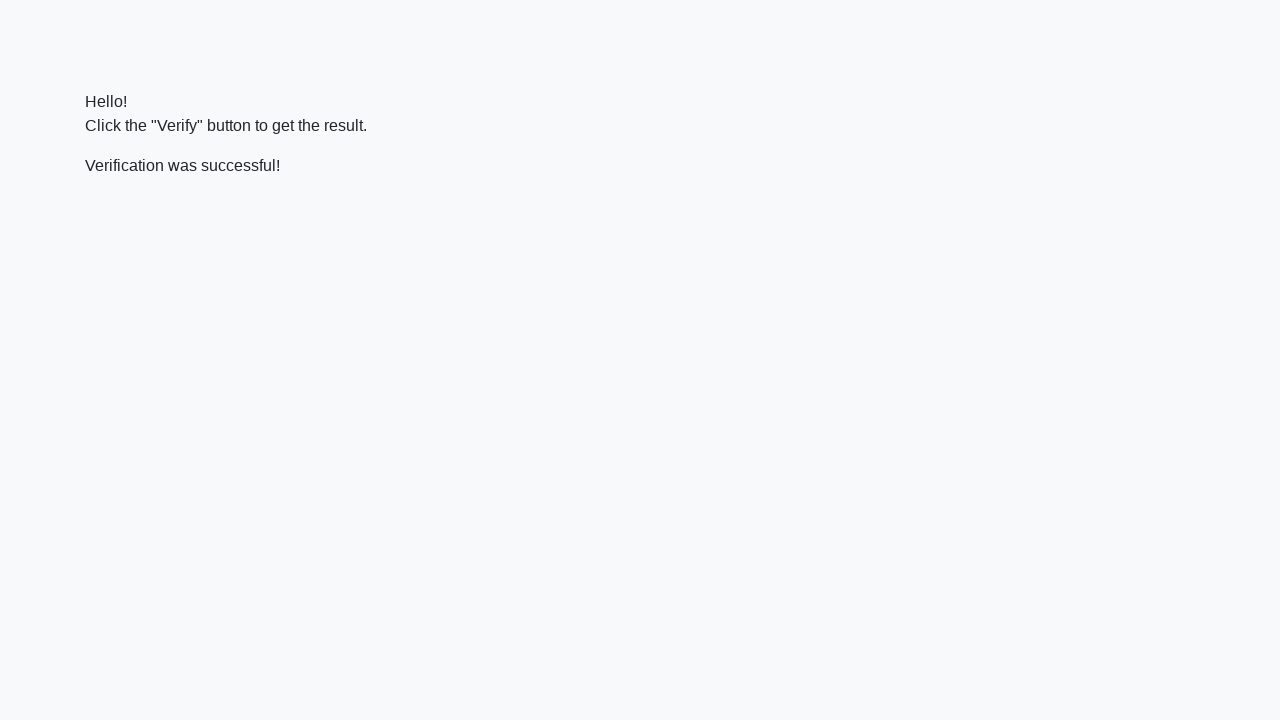